Navigates to a login practice page and creates a browser context. This is a basic test demonstrating browser context creation.

Starting URL: https://rahulshettyacademy.com/loginpagePractise/

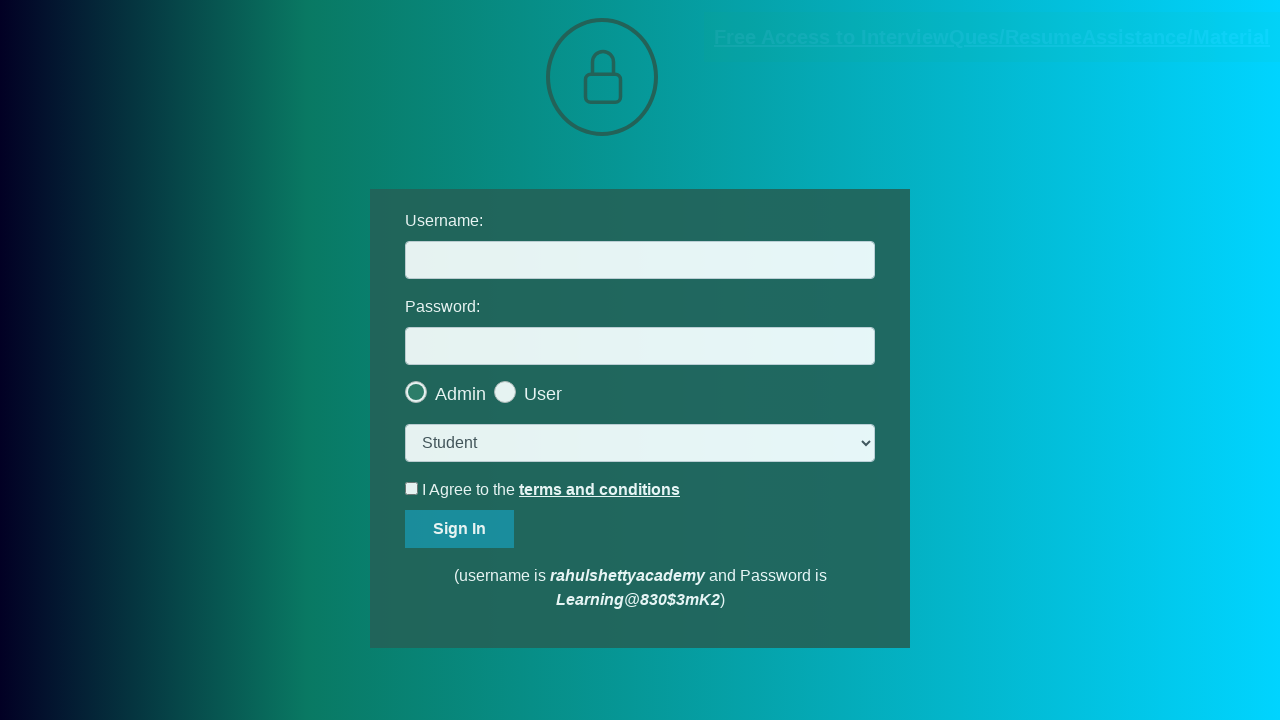

Waited for login practice page to load (domcontentloaded)
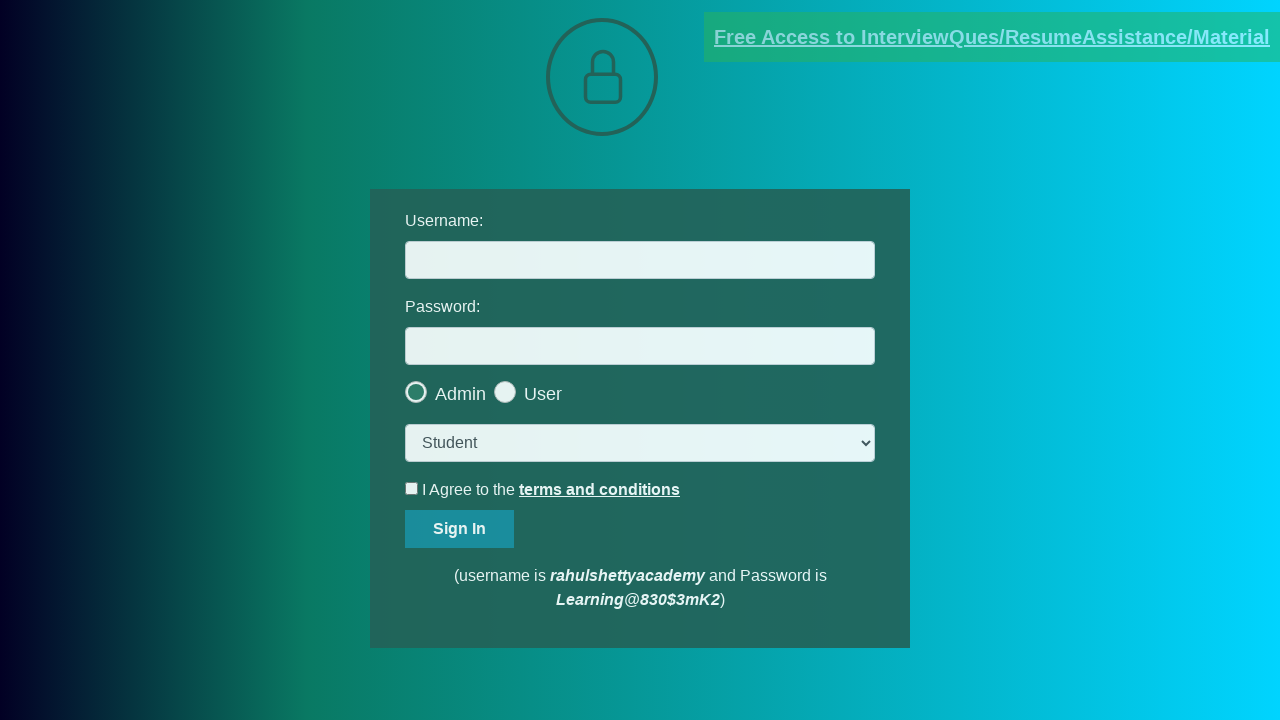

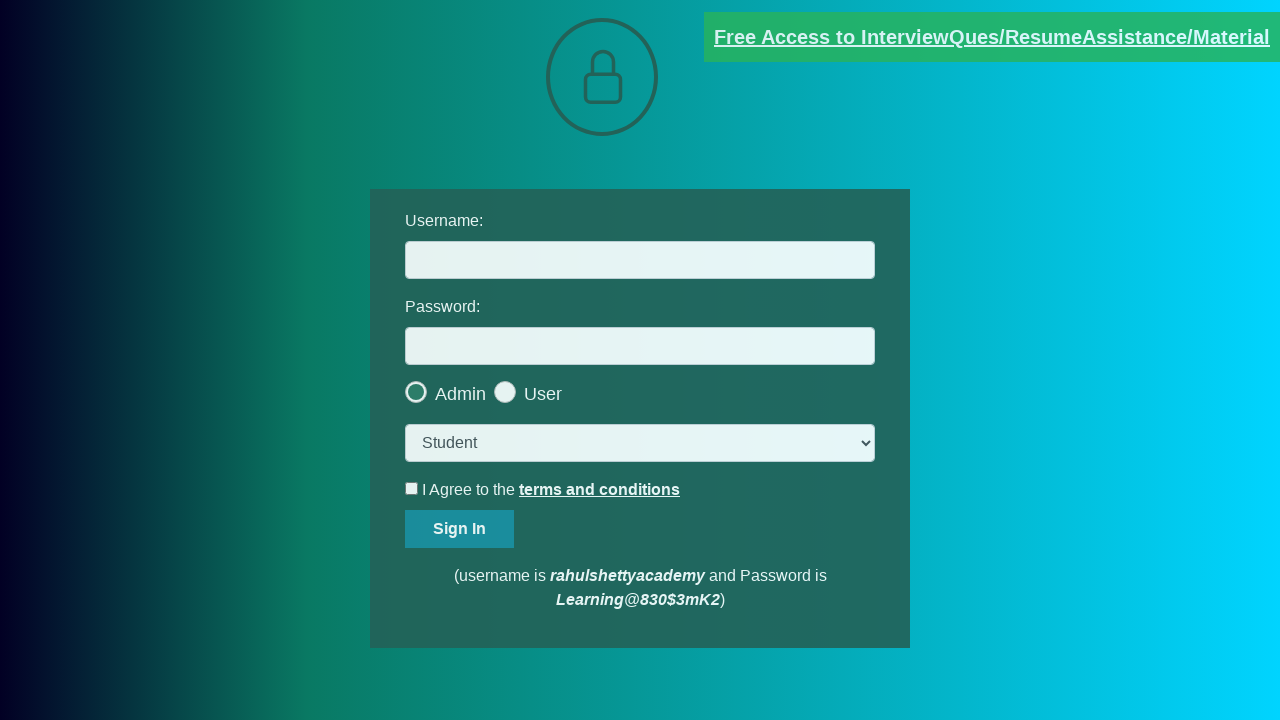